Opens a browser and navigates to the Green Coding website, then waits for the page to load

Starting URL: https://www.green-coding.io/

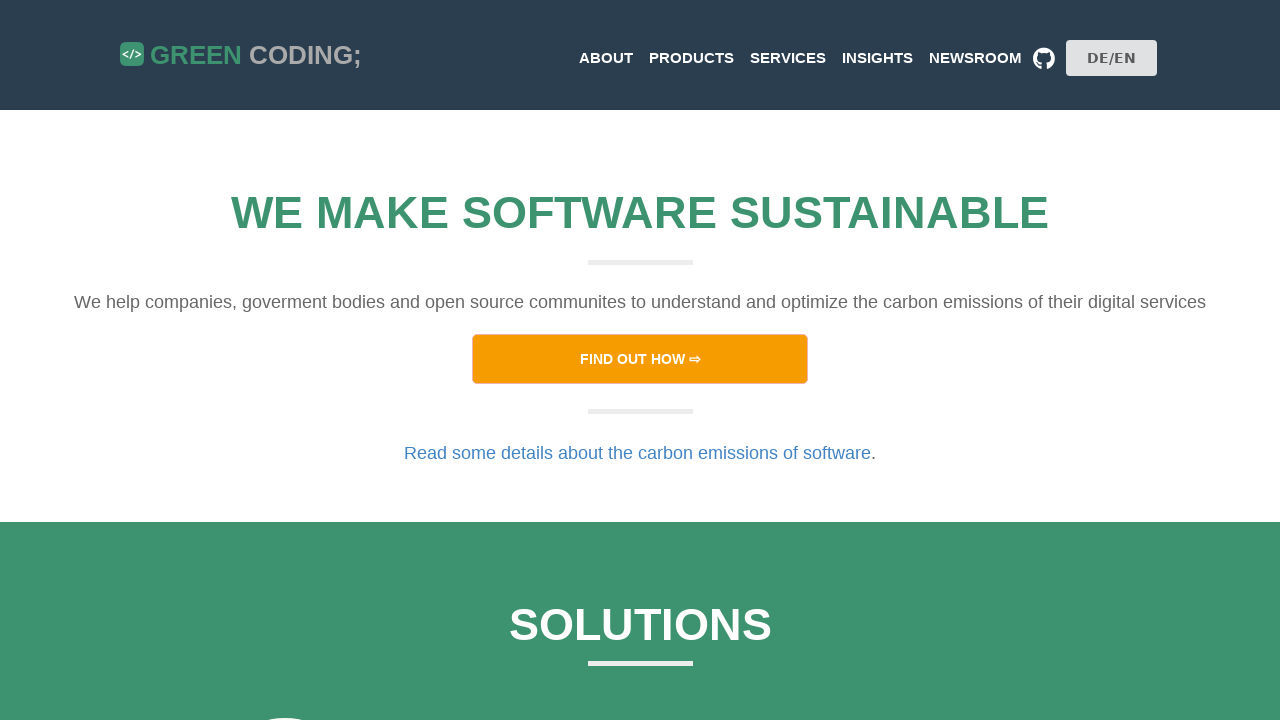

Waited for page to load (networkidle state)
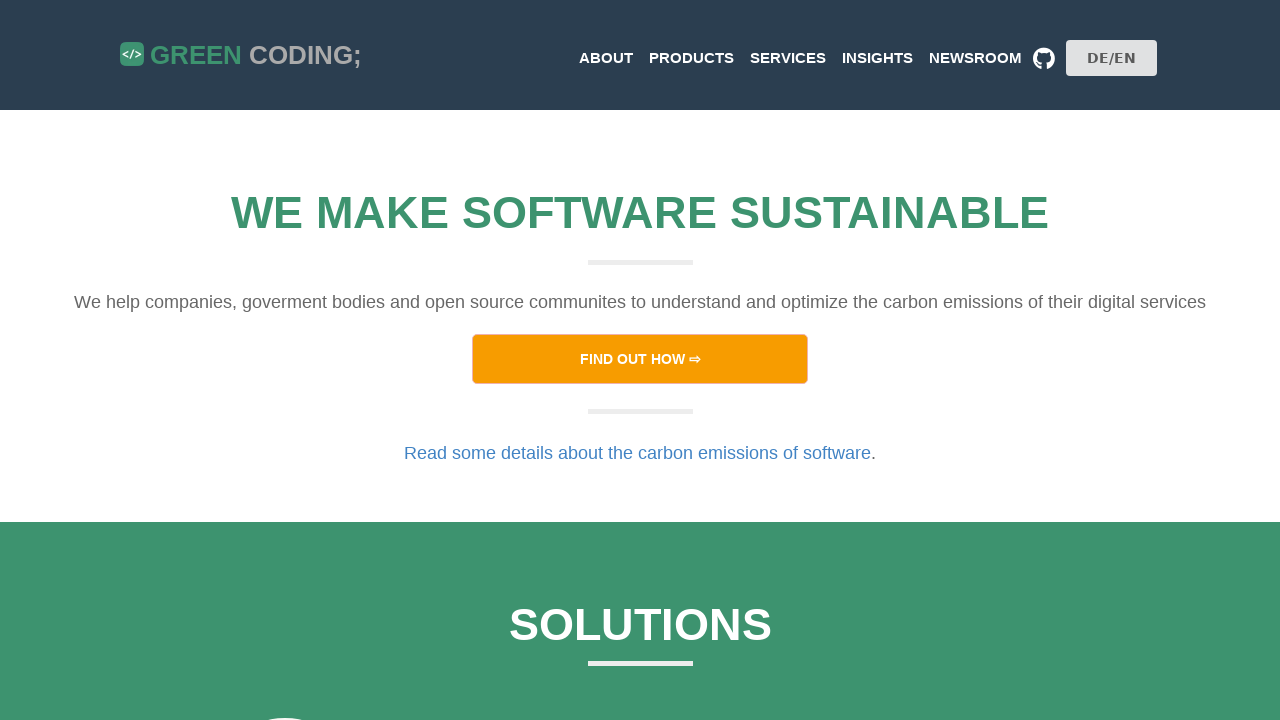

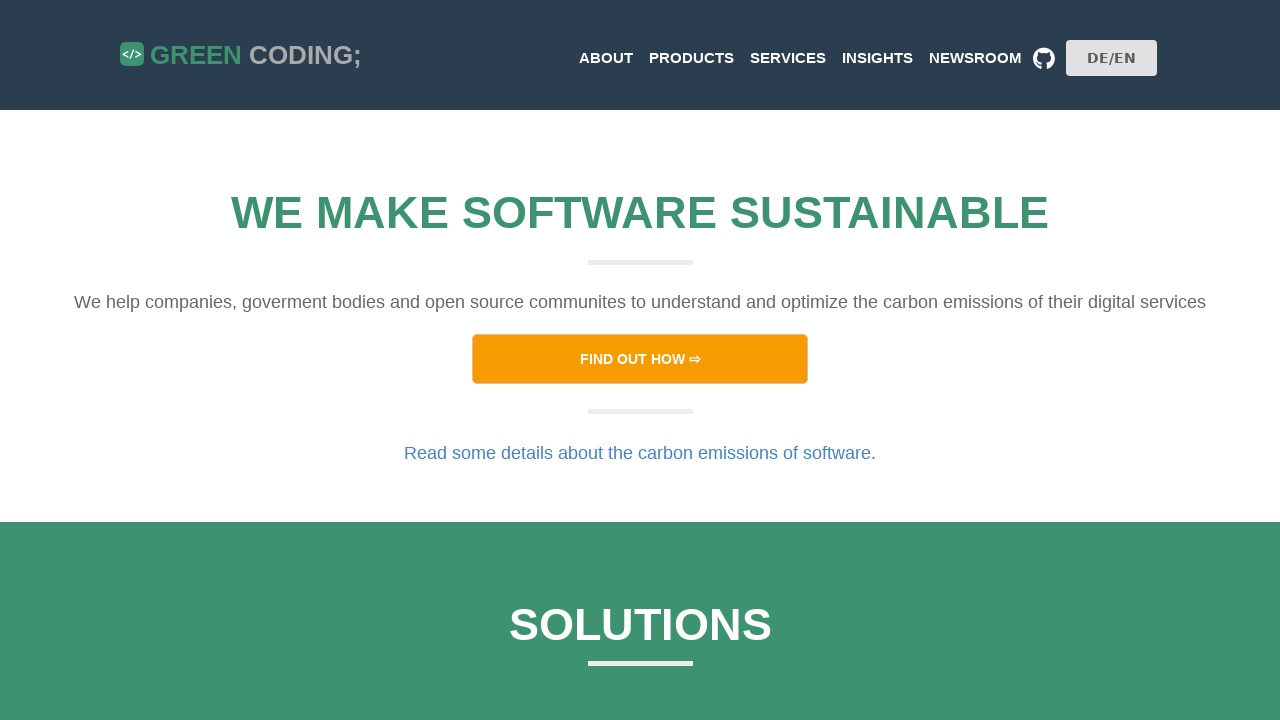